Tests auto-suggestive dropdown functionality by typing a country name, verifying suggestions appear, and selecting a matching country from the dropdown

Starting URL: https://rahulshettyacademy.com/dropdownsPractise/

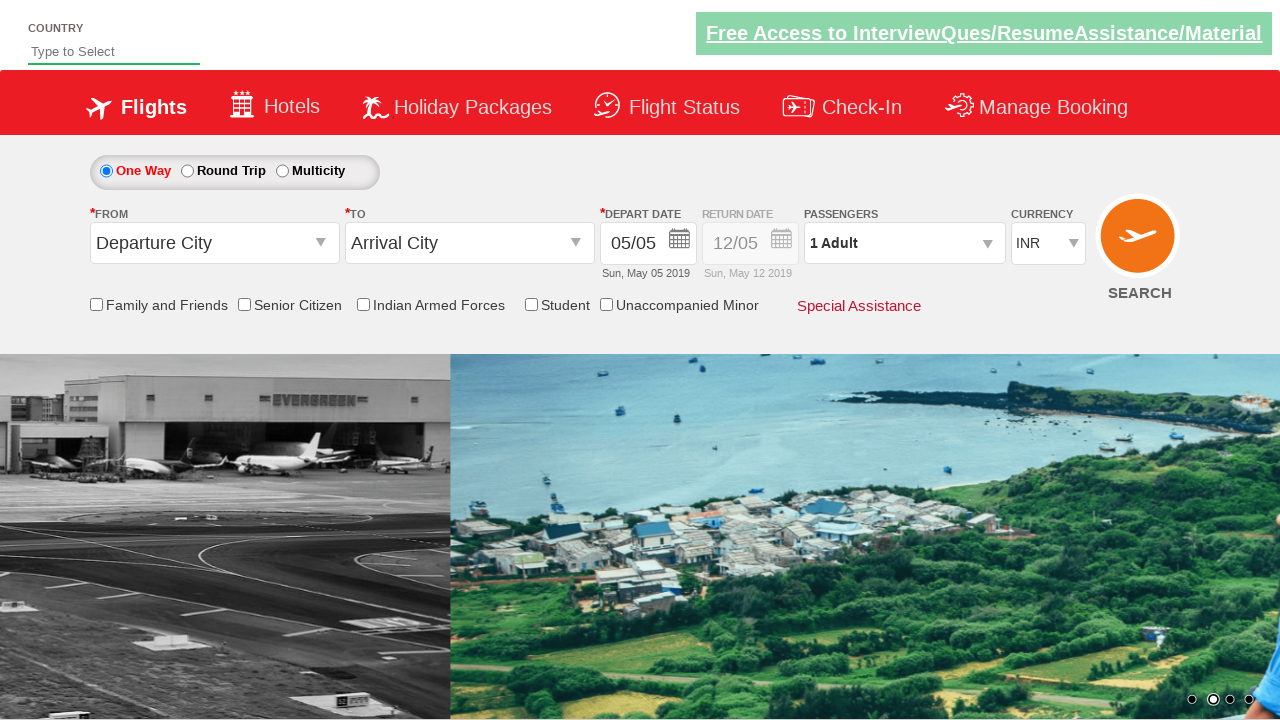

Filled auto-suggest field with country name 'georgia' on #autosuggest
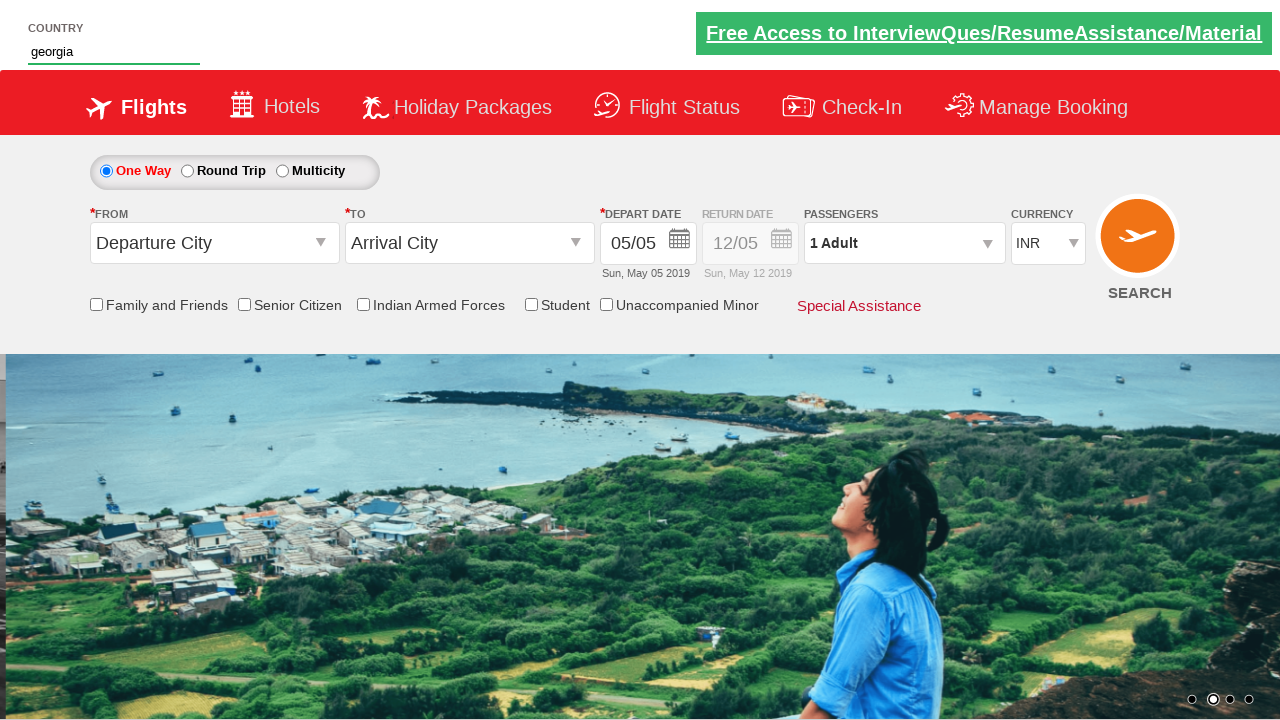

Waited for auto-suggestive dropdown suggestions to appear
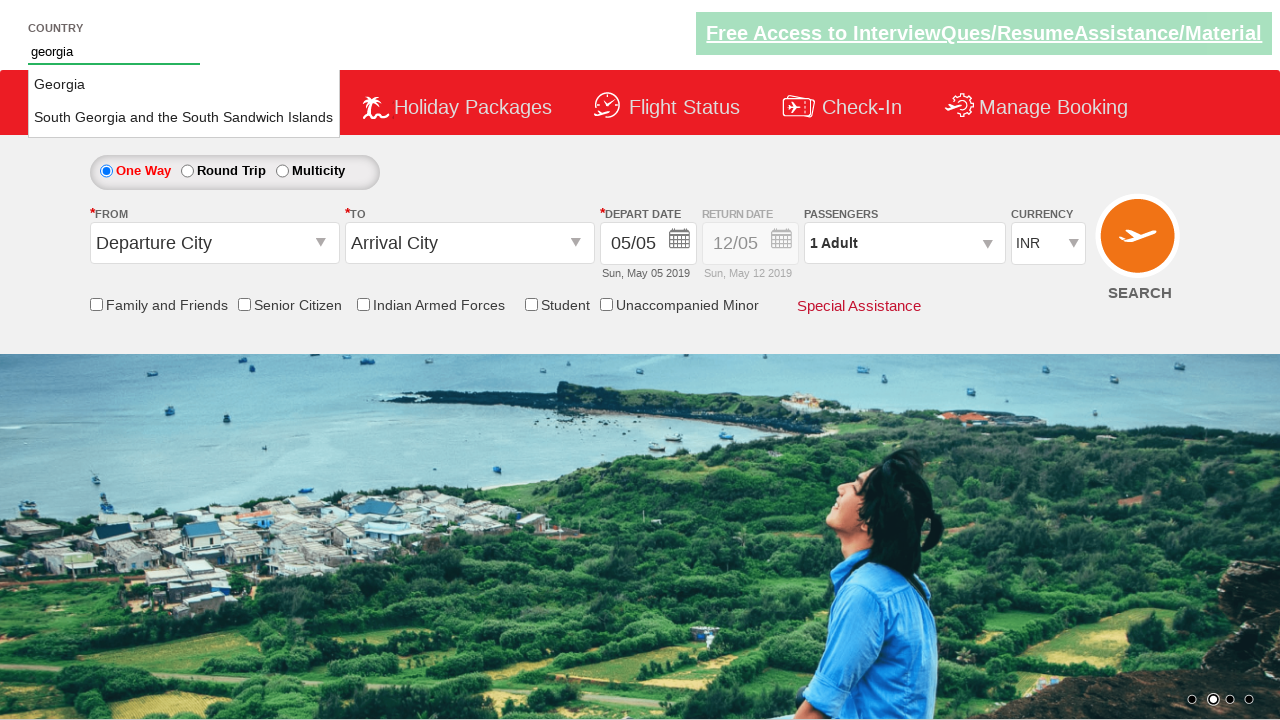

Retrieved all country suggestion elements from dropdown
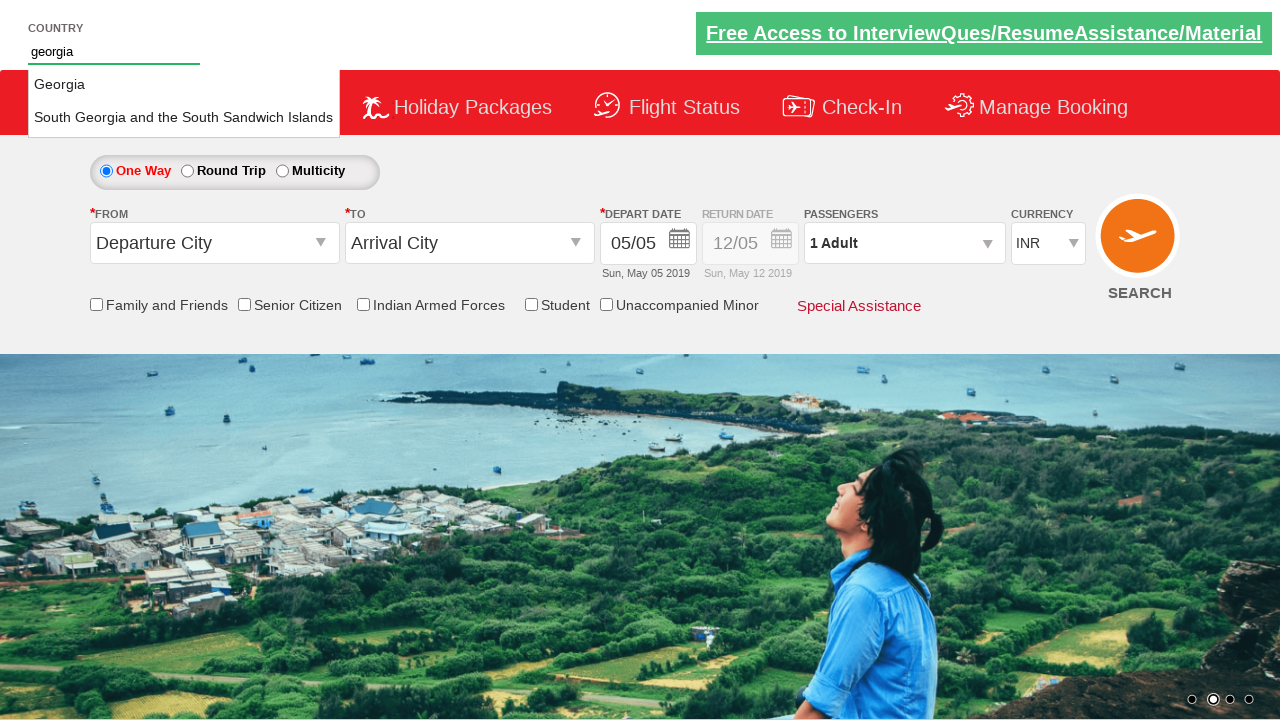

Verified 2 country suggestions are displayed in dropdown
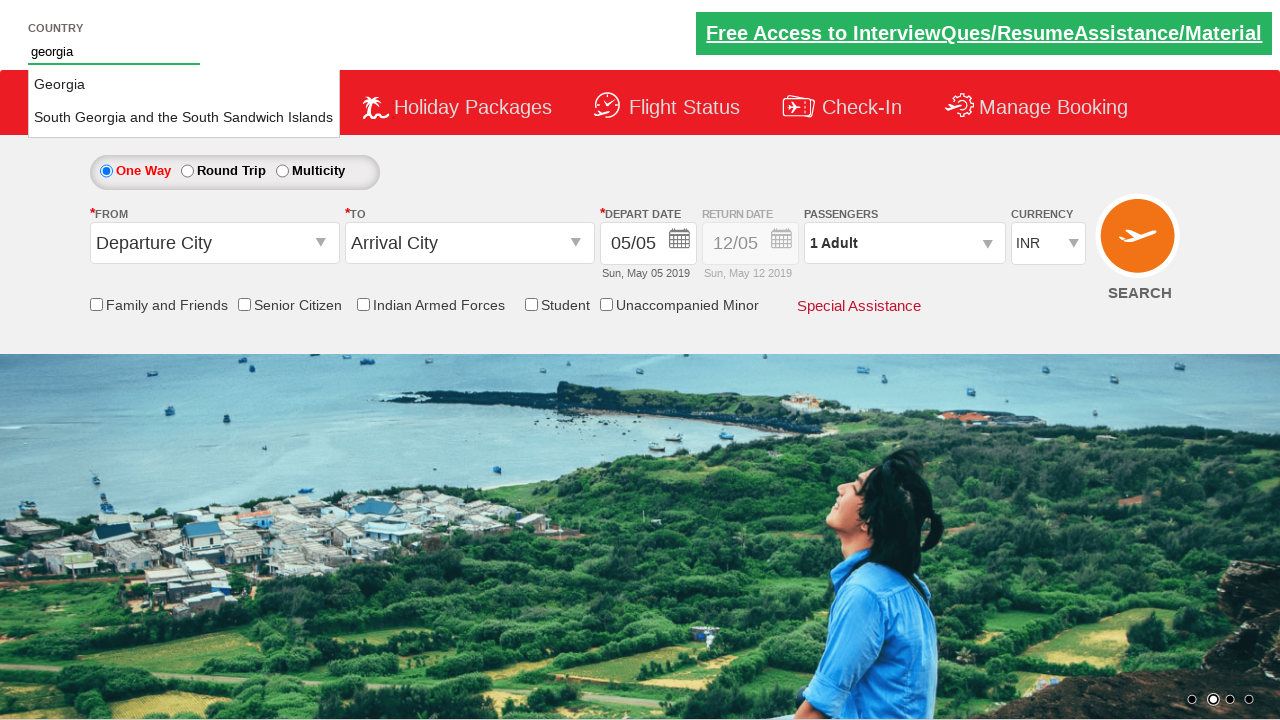

Found and clicked matching country 'Georgia' from suggestions
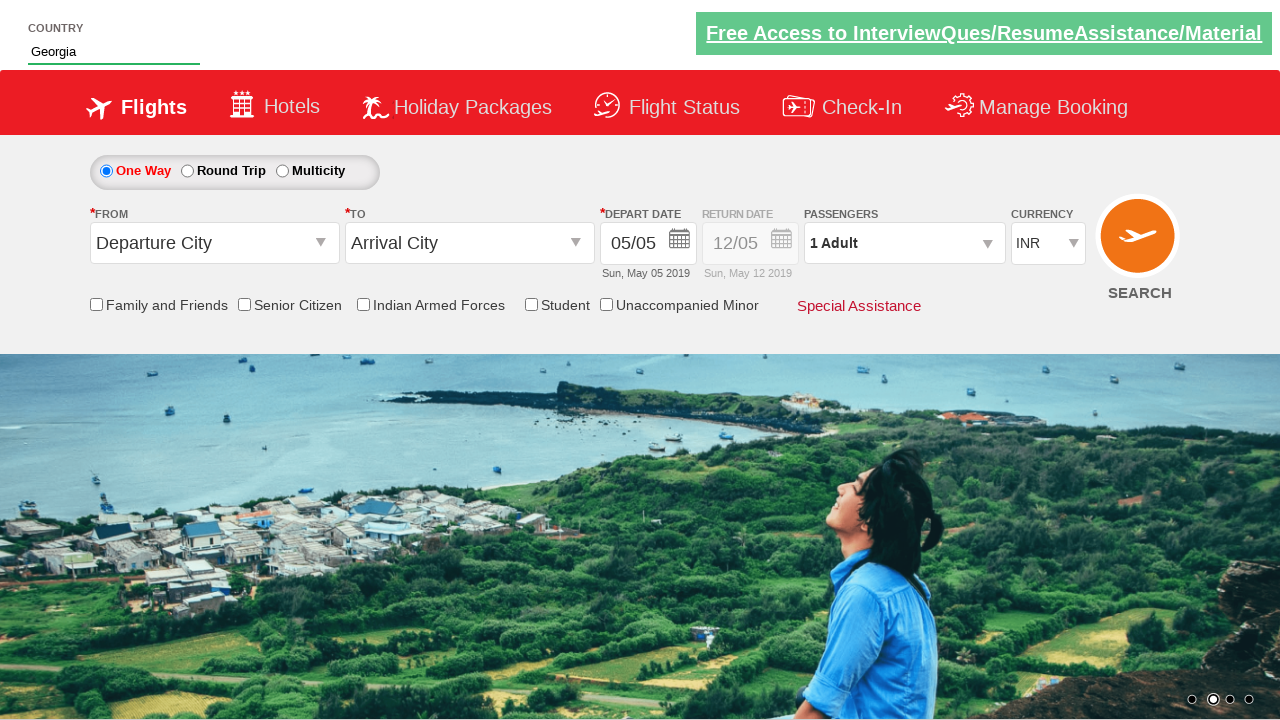

Verified that country 'georgia' was successfully found and selected from dropdown
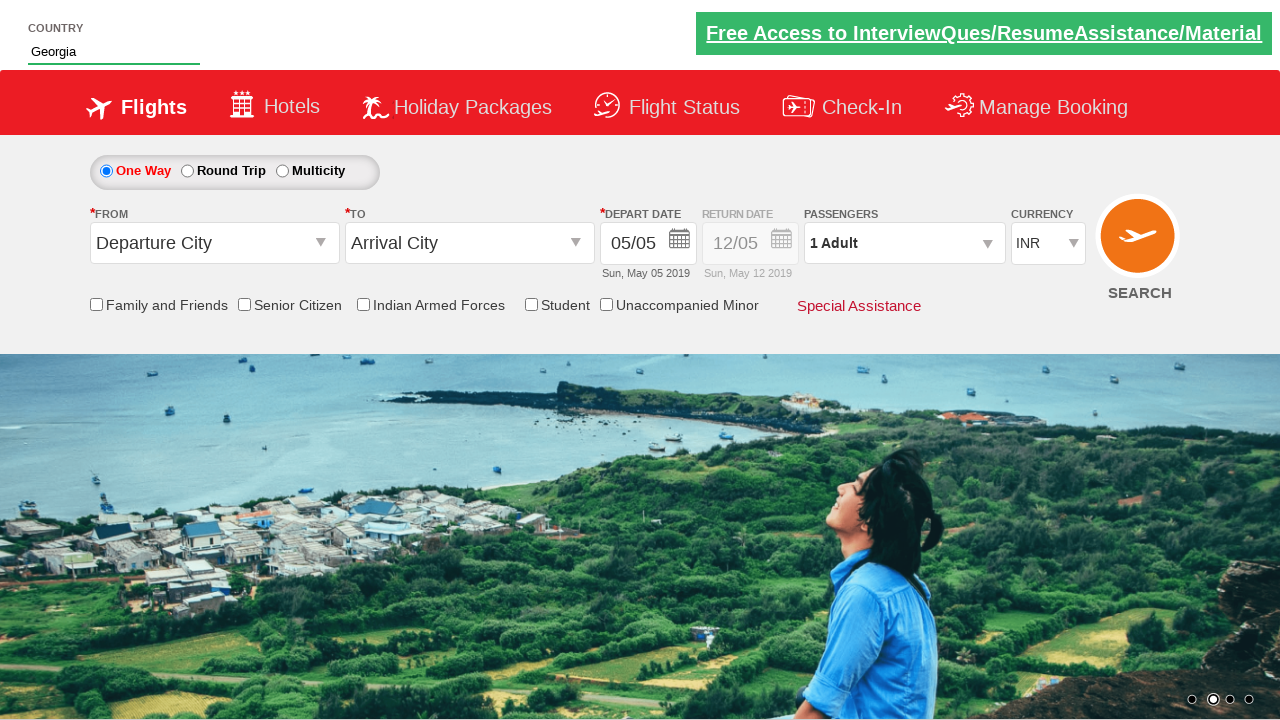

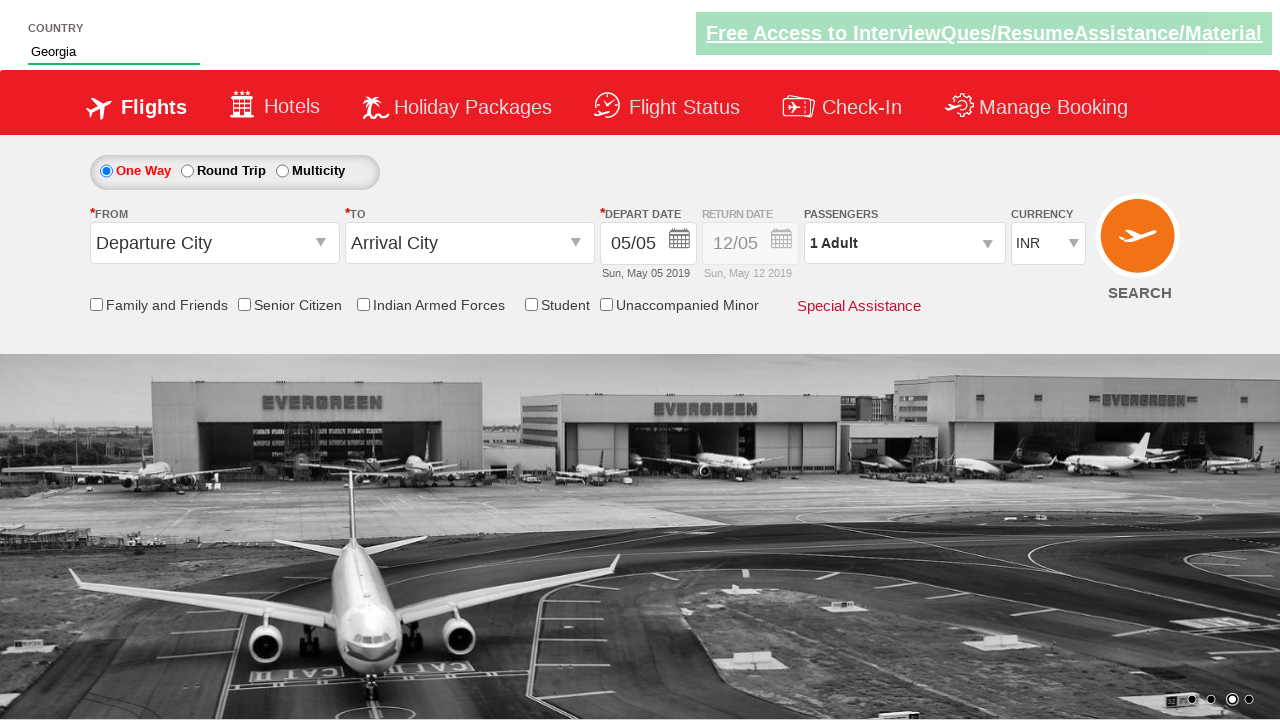